Tests checkbox functionality by verifying initial state, clicking to select, verifying selection, then clicking to unselect and verifying the checkbox is unchecked

Starting URL: https://rahulshettyacademy.com/AutomationPractice/

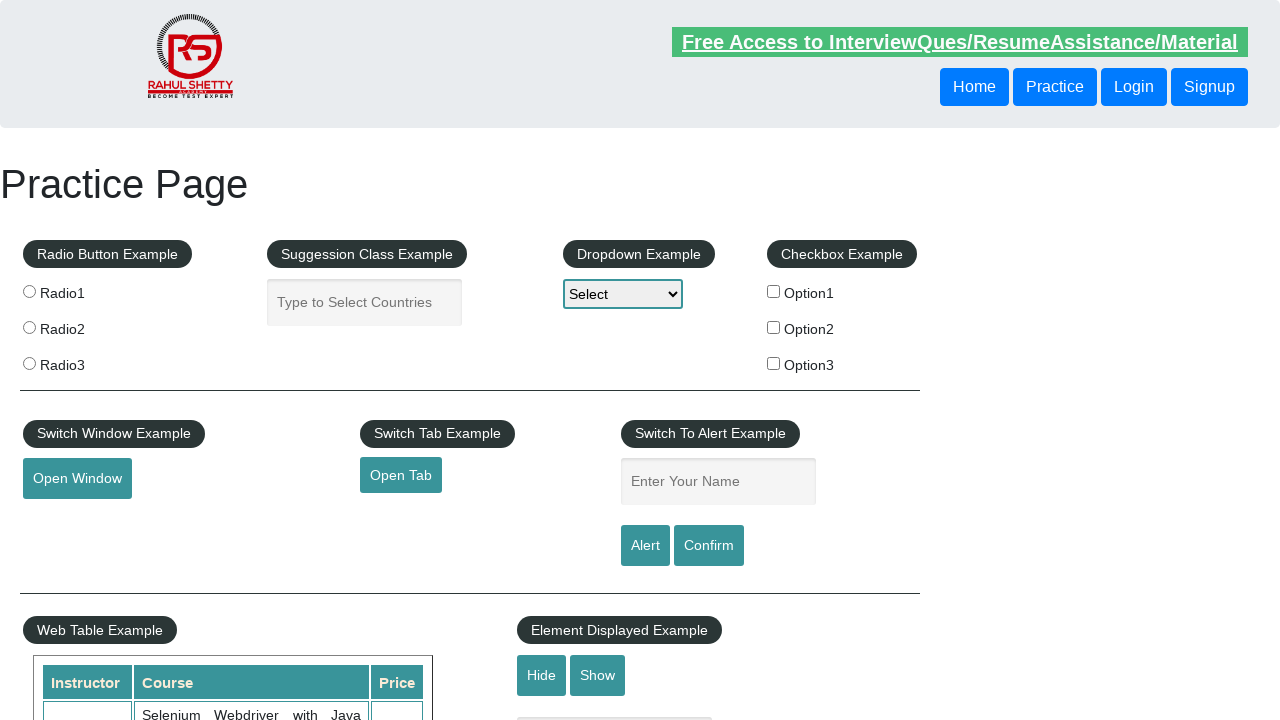

Navigated to AutomationPractice page
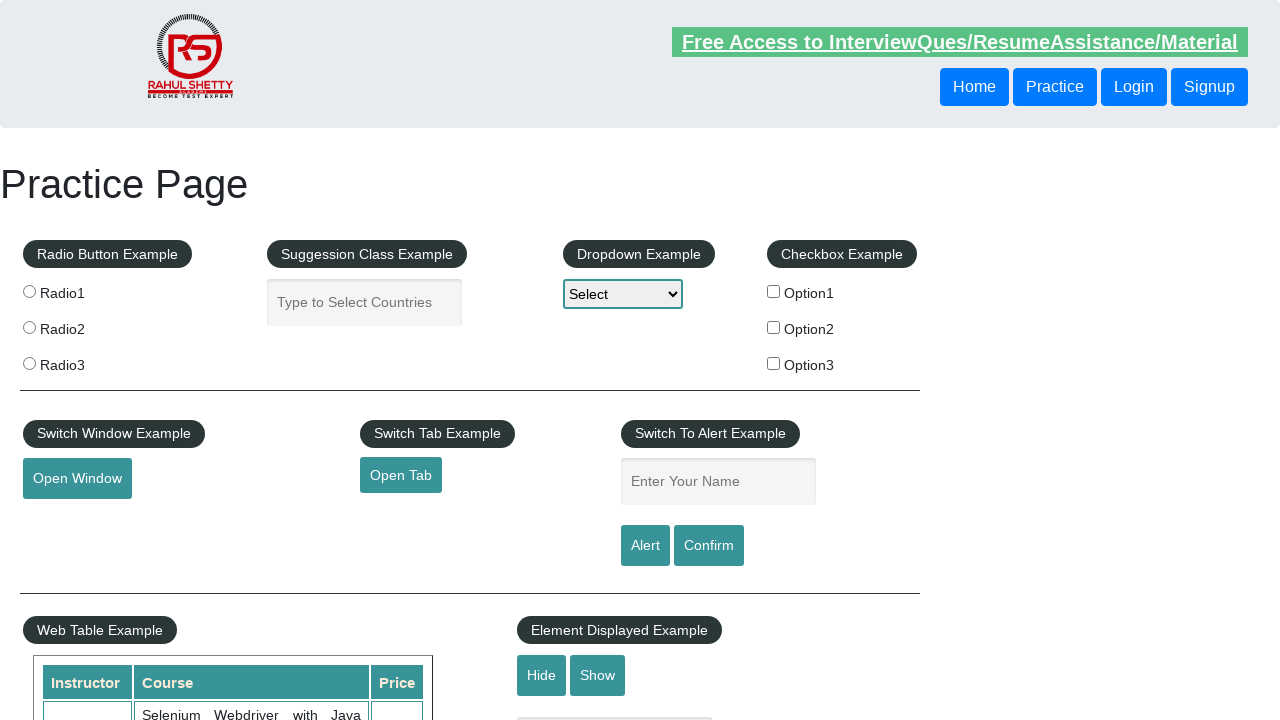

Verified checkbox #checkBoxOption1 is initially unchecked
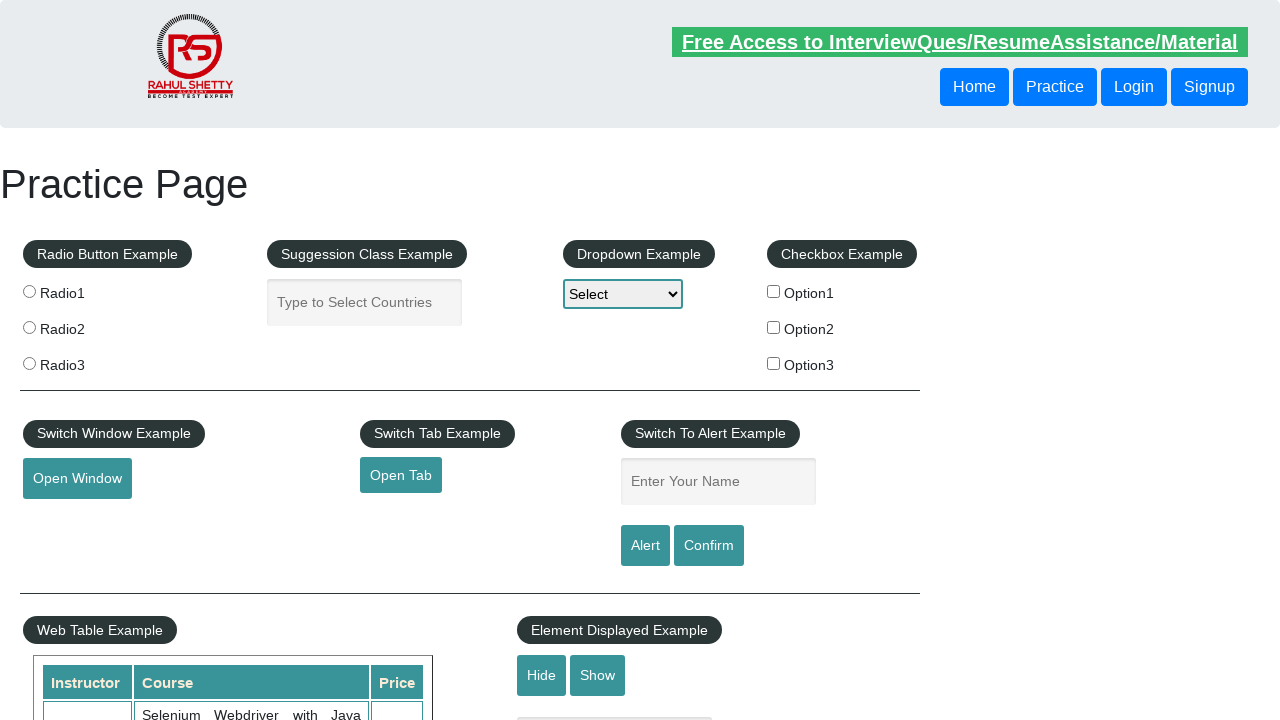

Clicked checkbox #checkBoxOption1 to select it at (774, 291) on #checkBoxOption1
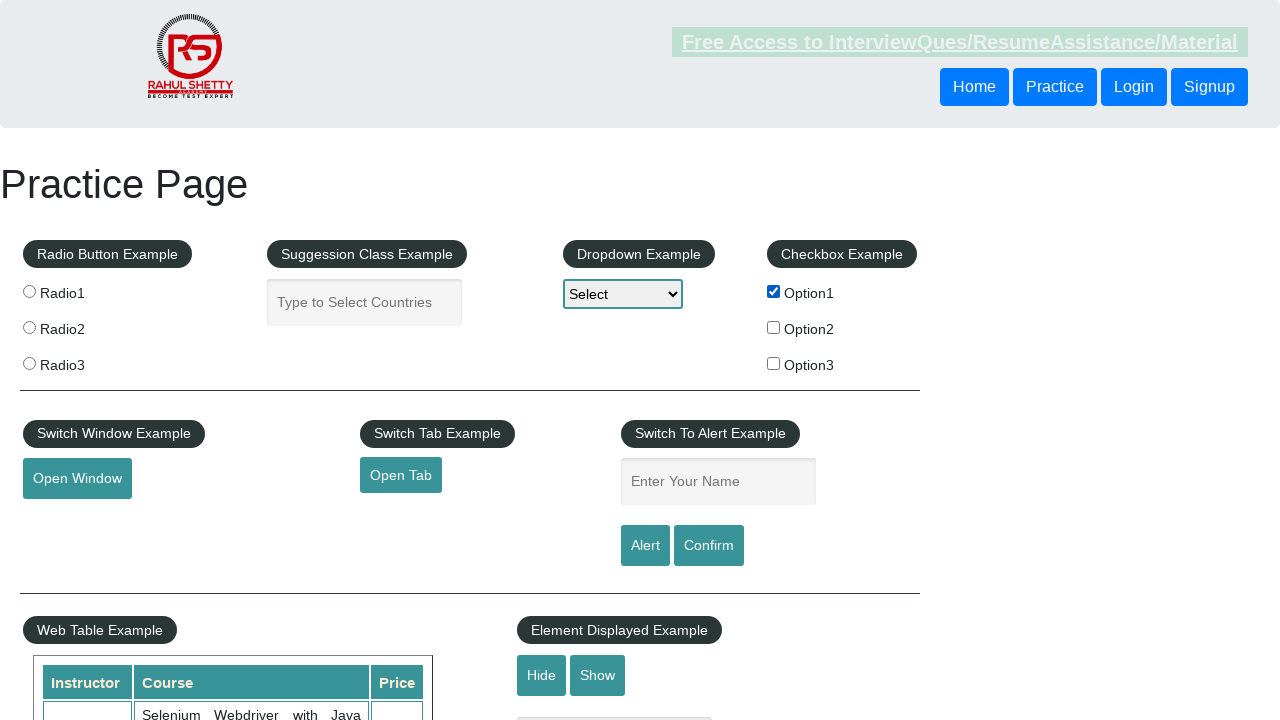

Verified checkbox #checkBoxOption1 is now selected
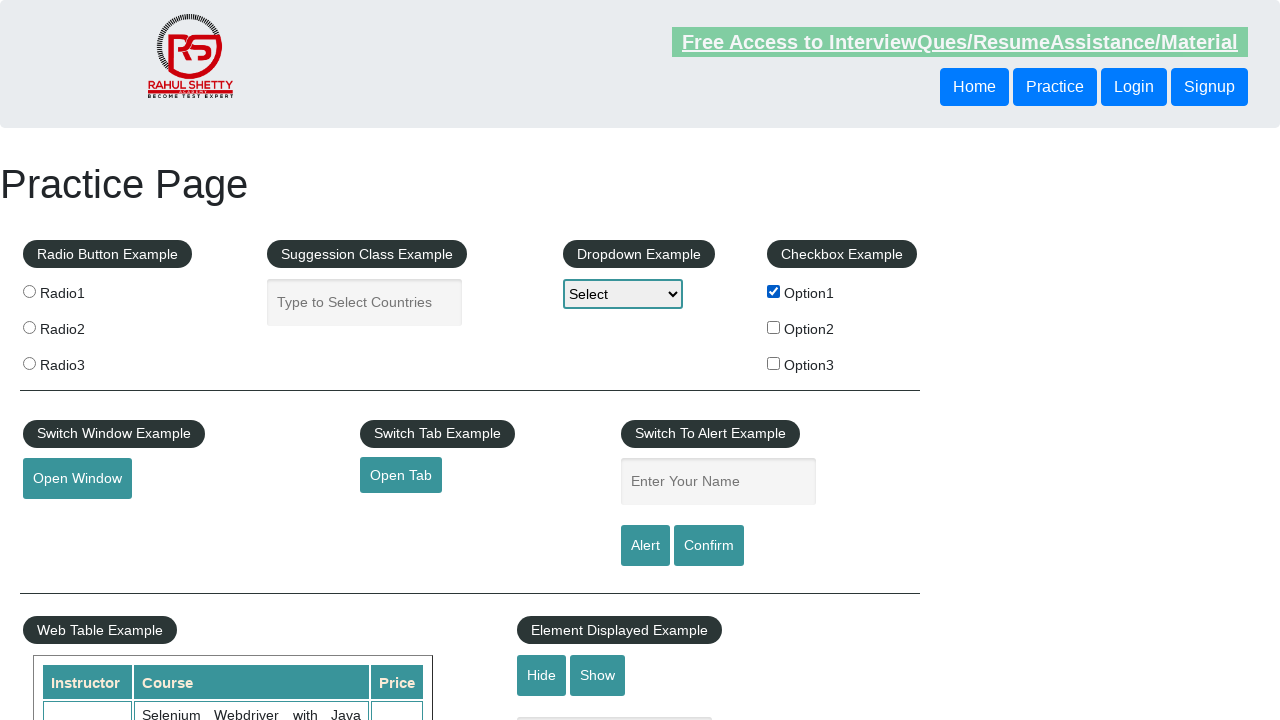

Clicked checkbox #checkBoxOption1 to unselect it at (774, 291) on #checkBoxOption1
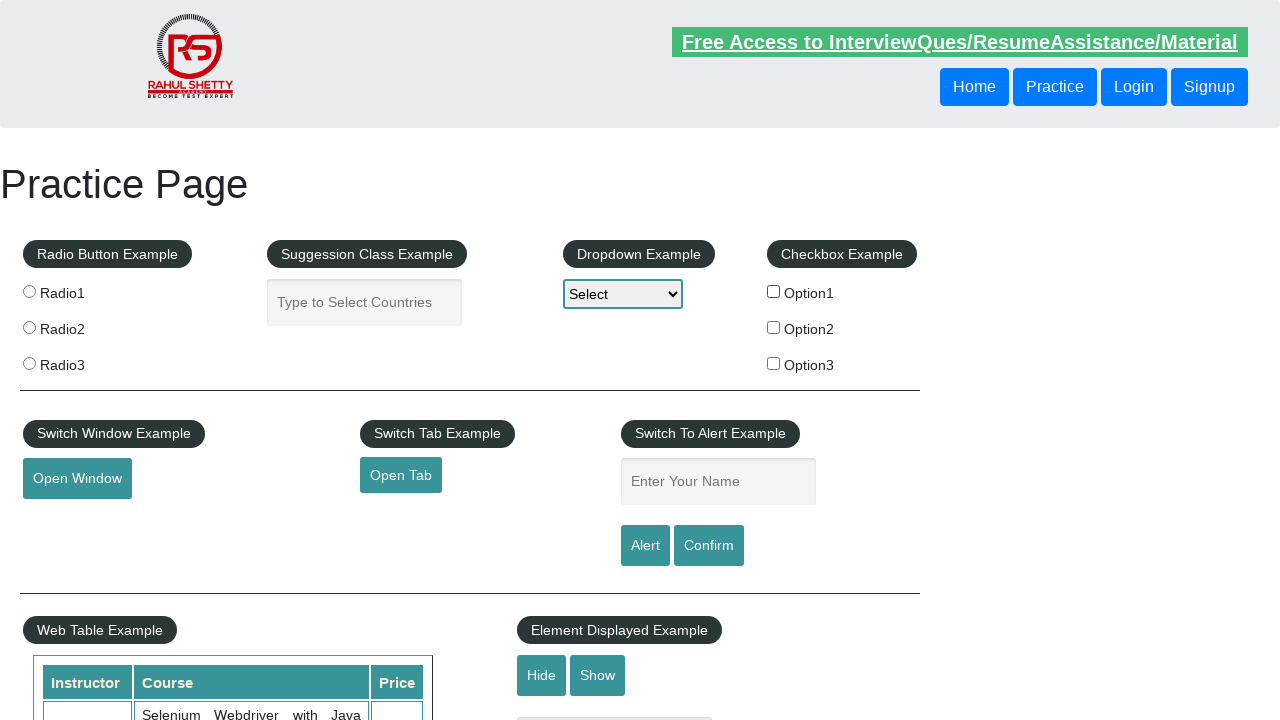

Verified checkbox #checkBoxOption1 is unchecked again
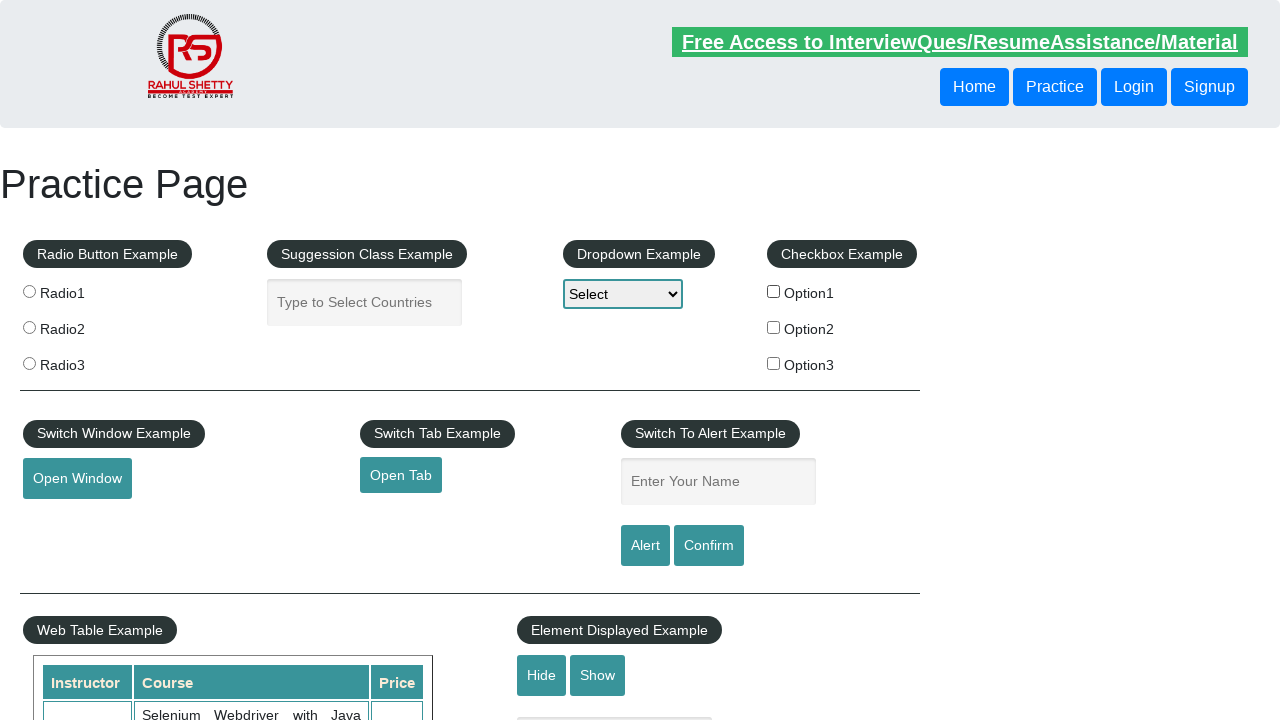

Counted total checkboxes on the page: 3
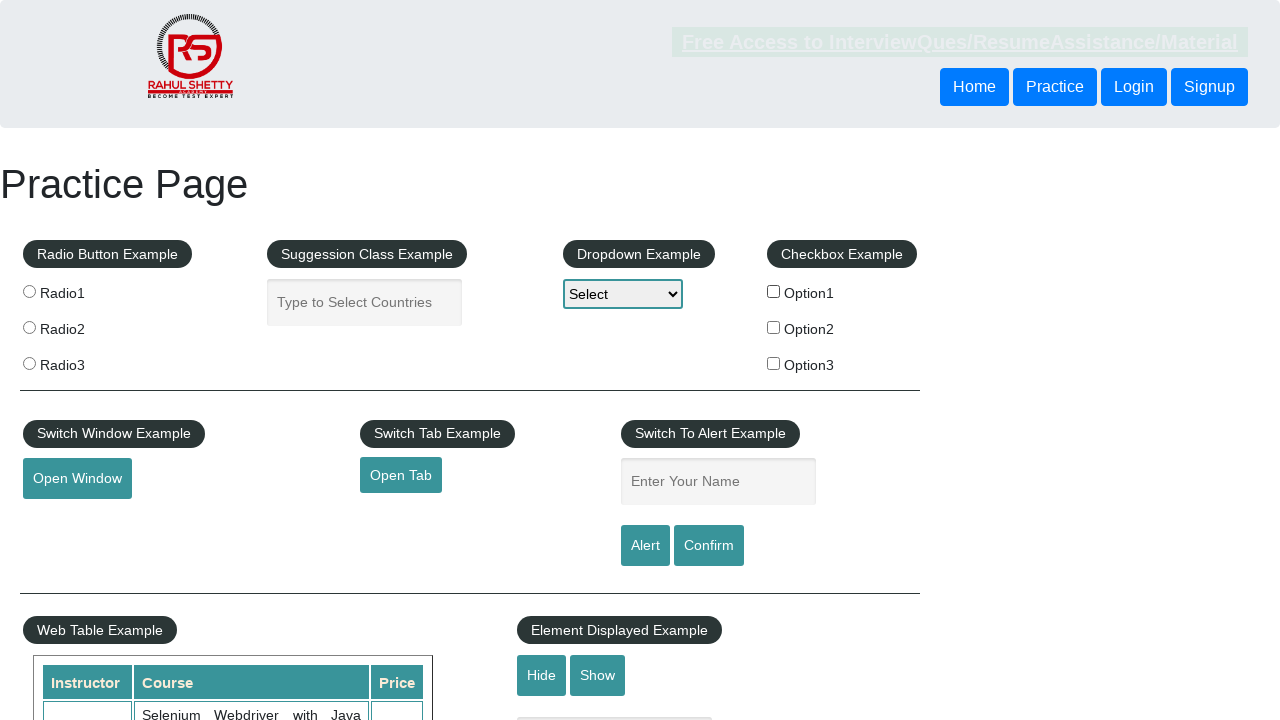

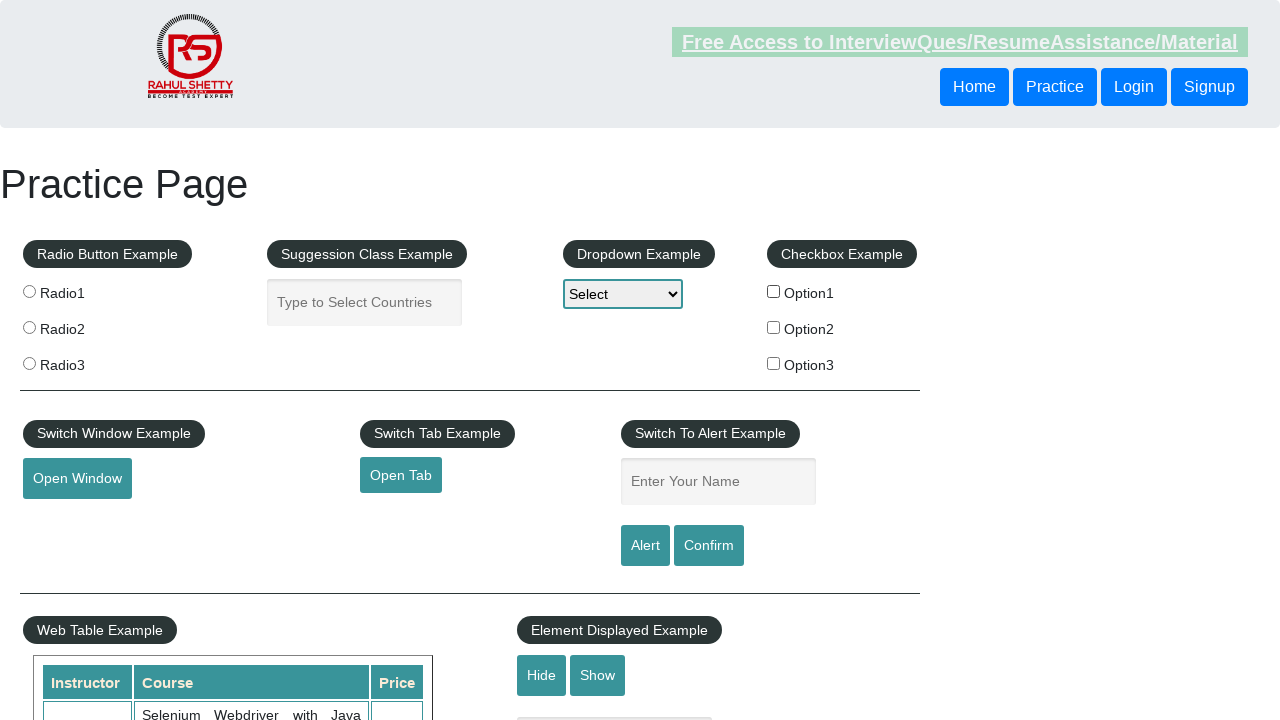